Tests the contact form functionality on DemoBlaze by opening the contact modal, filling in email, name, and message fields, then submitting the form and accepting the confirmation alert.

Starting URL: https://www.demoblaze.com/

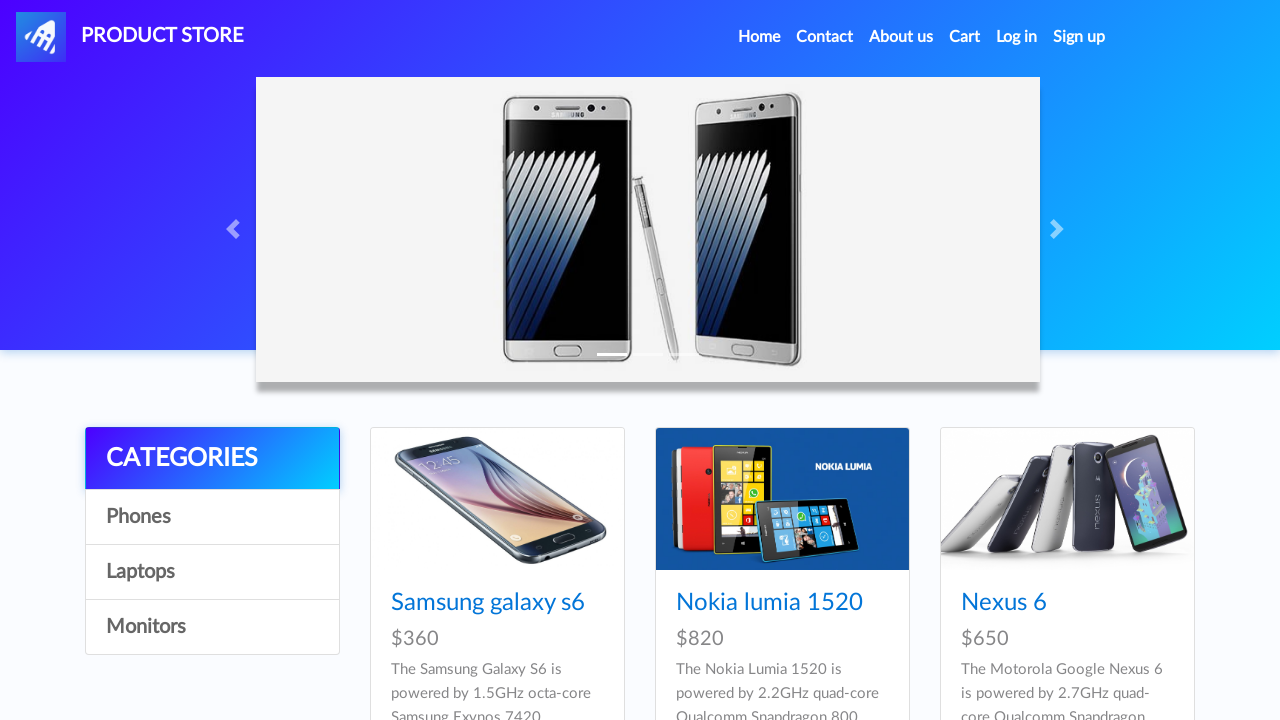

Clicked Contact link to open contact modal at (825, 37) on a:text('Contact')
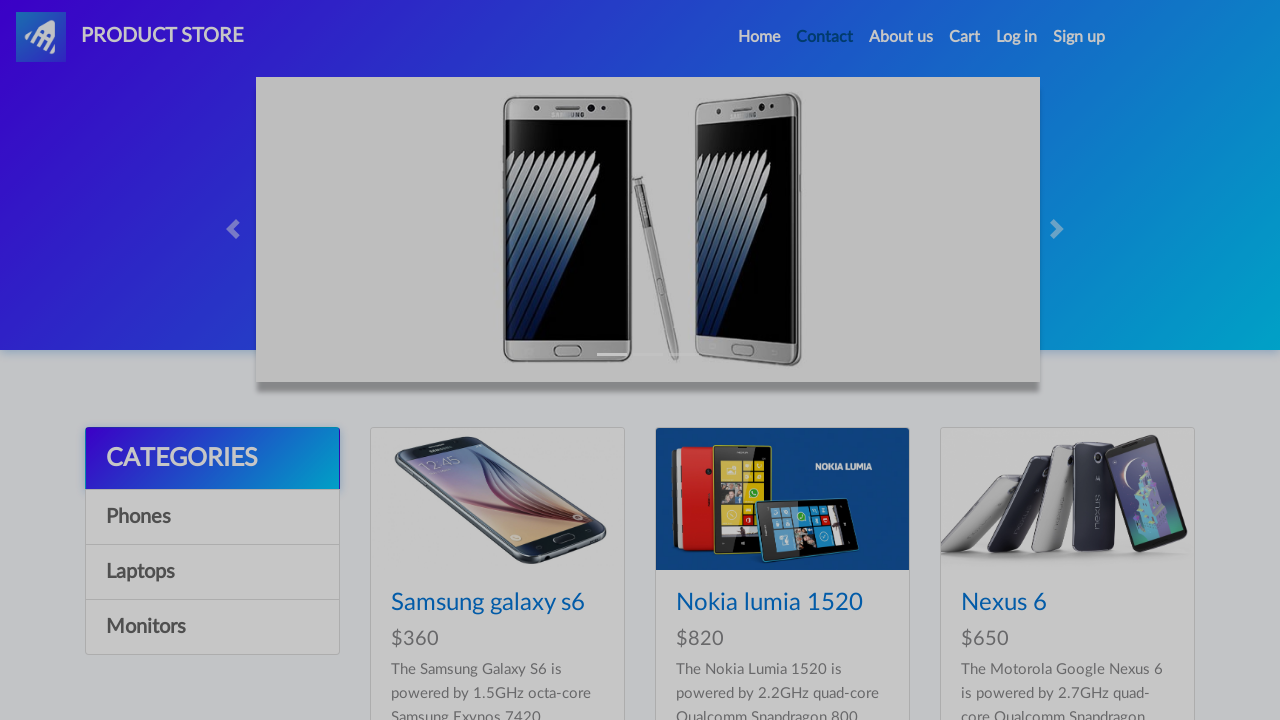

Contact modal loaded with email field visible
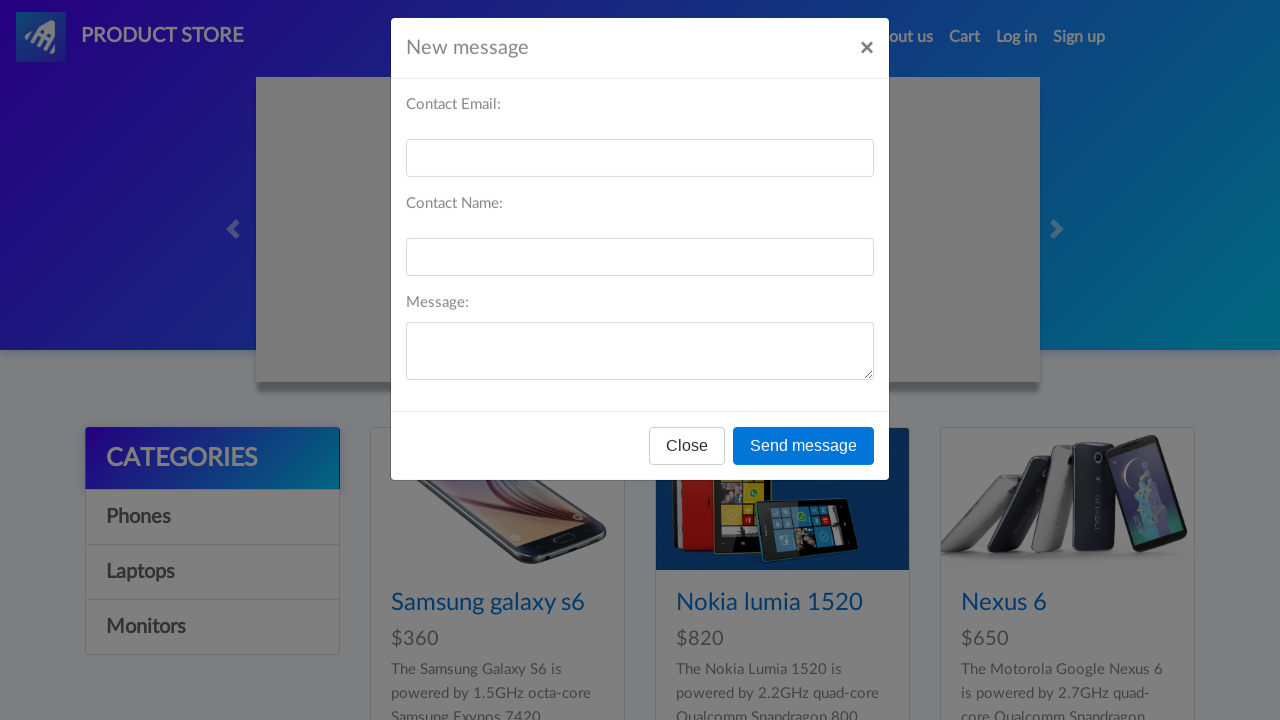

Filled email field with 'rohitsharma@gmail.com' on #recipient-email
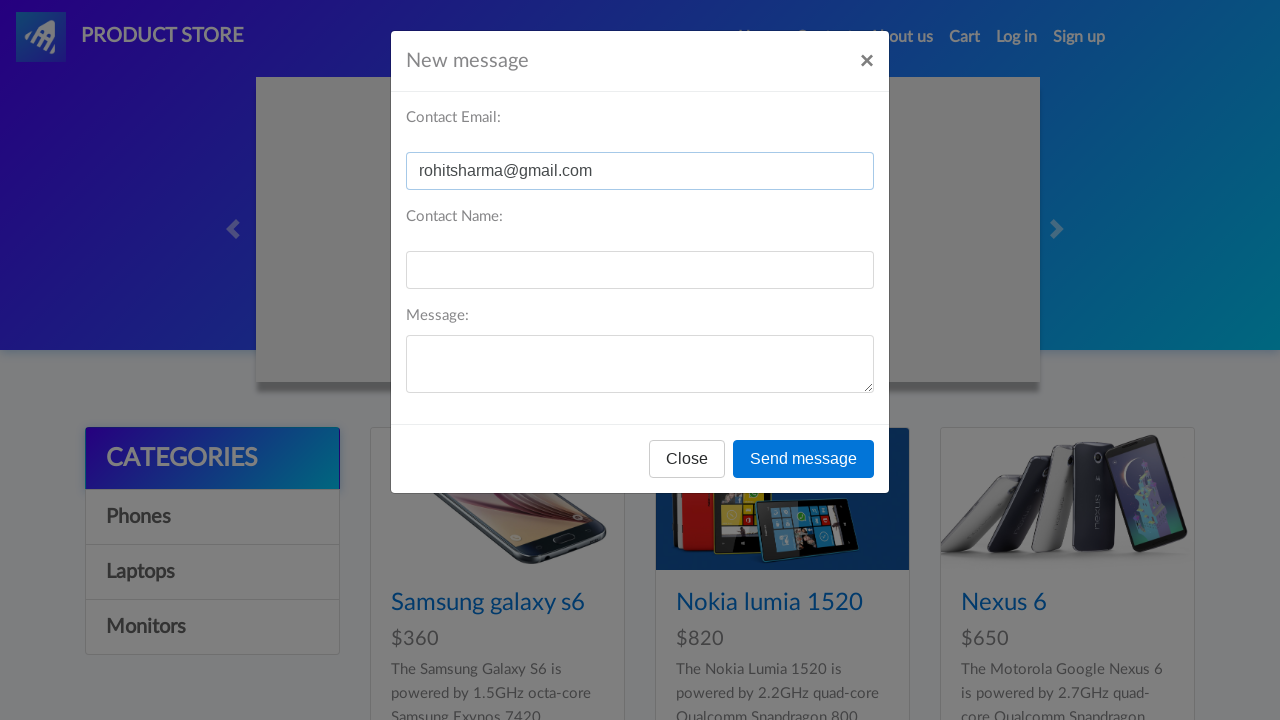

Filled name field with 'Rohit Sharma' on #recipient-name
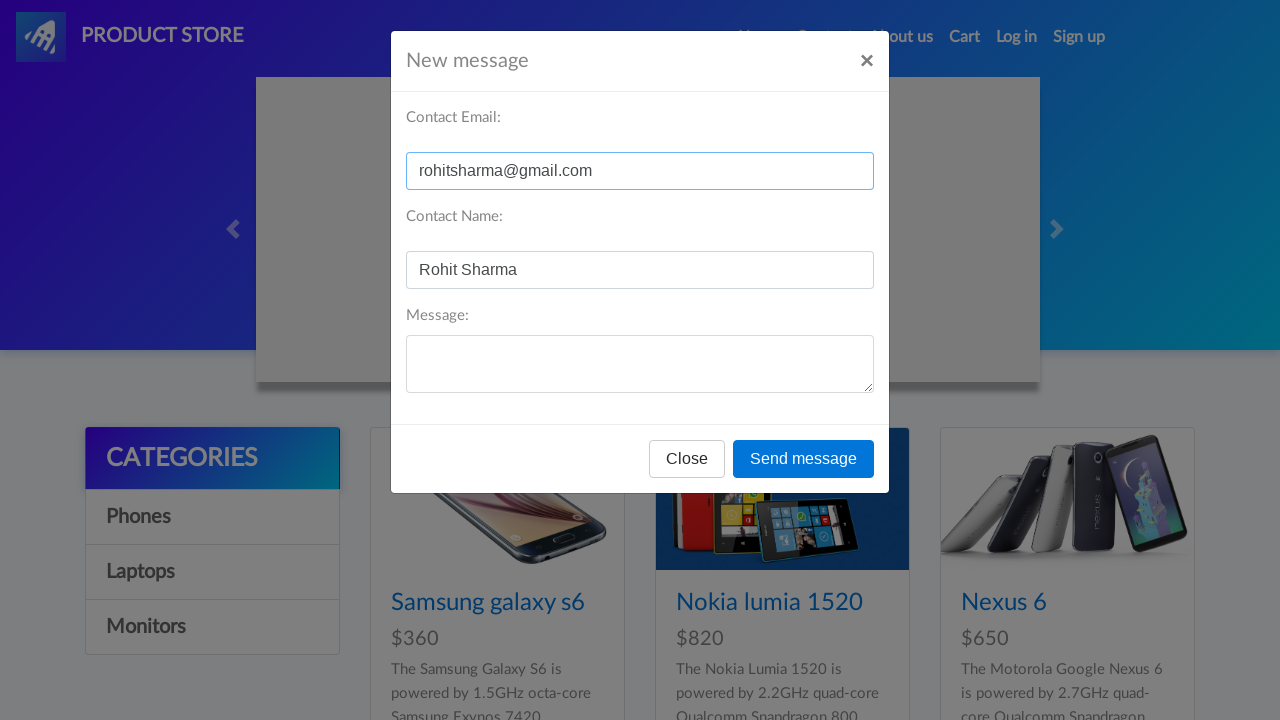

Filled message field with 'Plz send me more details' on #message-text
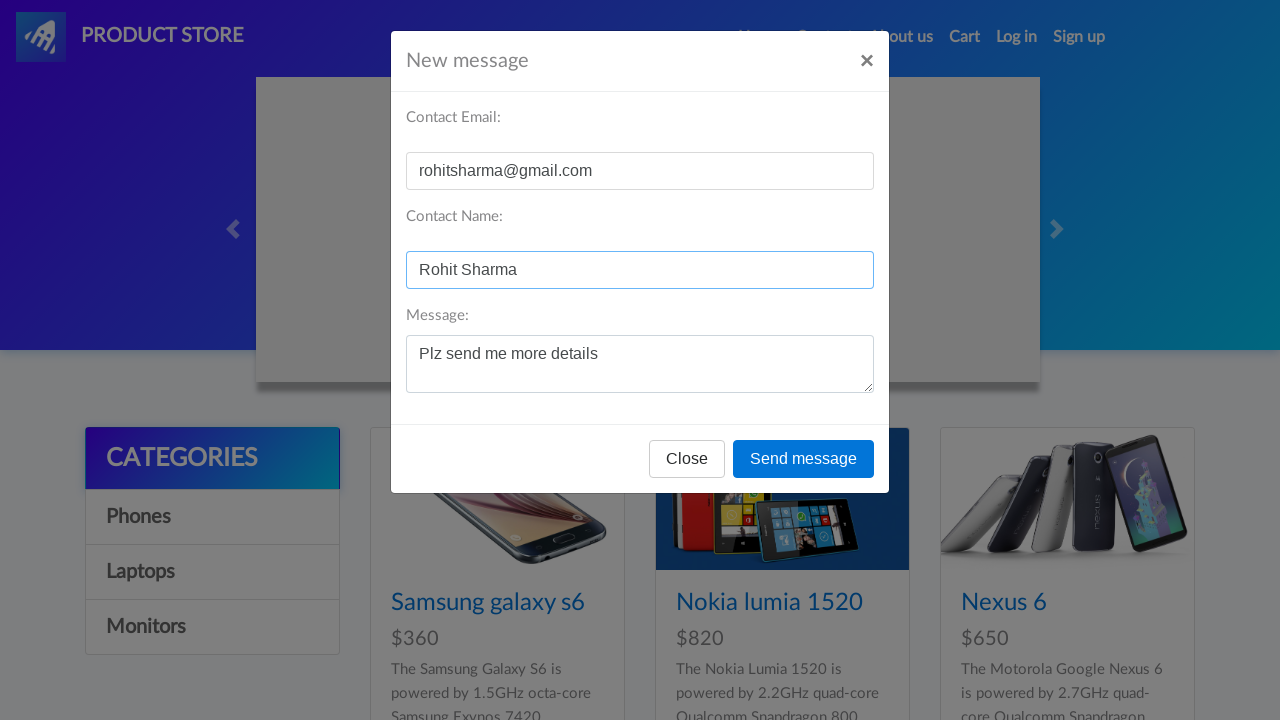

Clicked Send message button to submit contact form at (804, 459) on button:text('Send message')
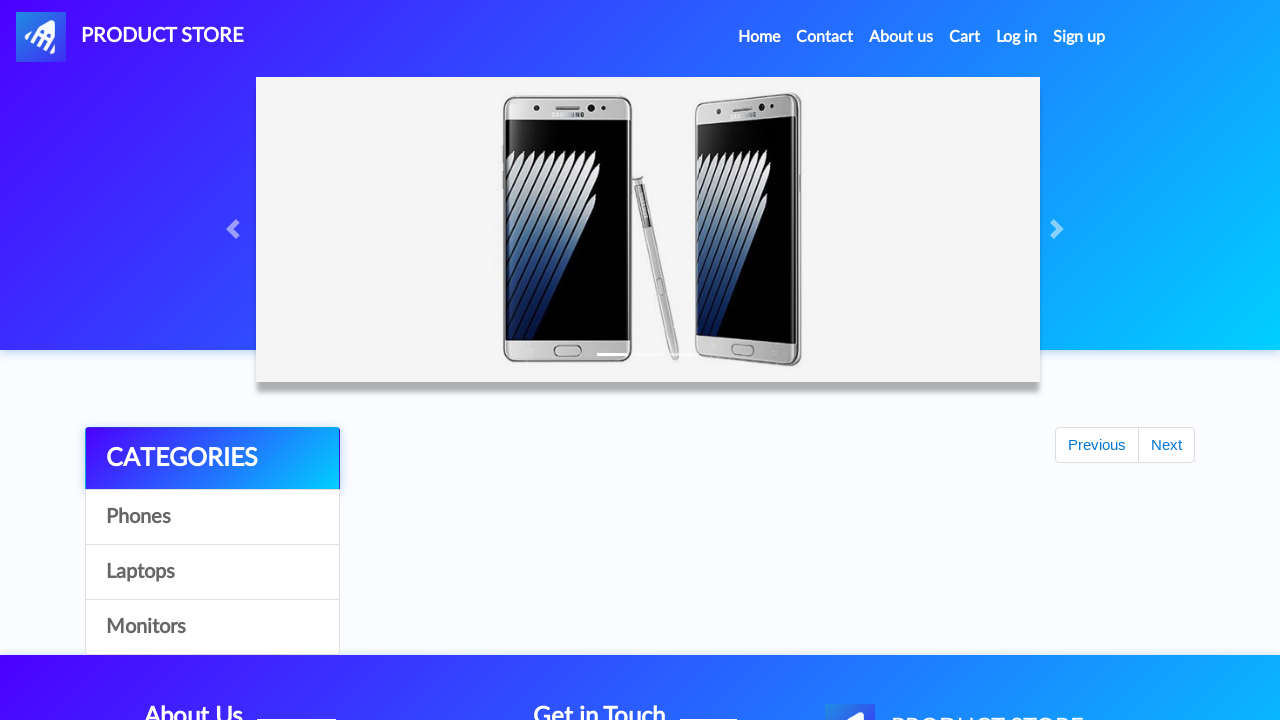

Set up dialog handler to accept confirmation alert
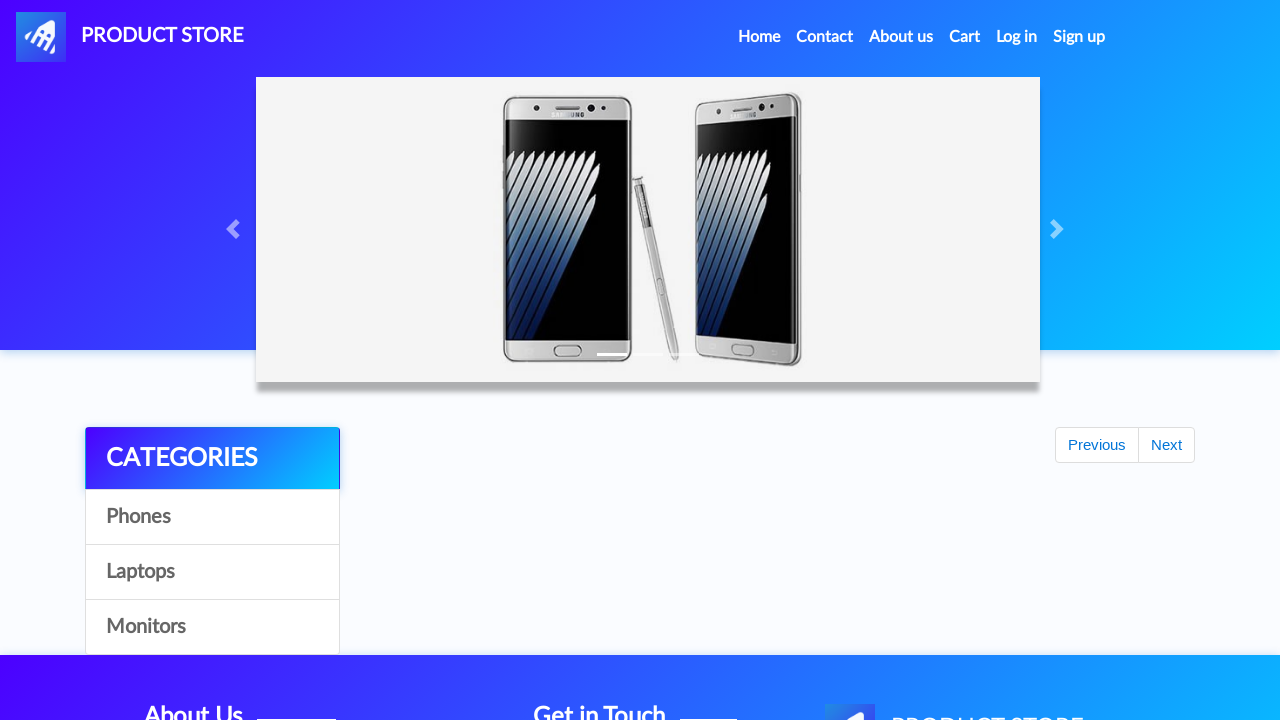

Waited for alert to appear and be handled
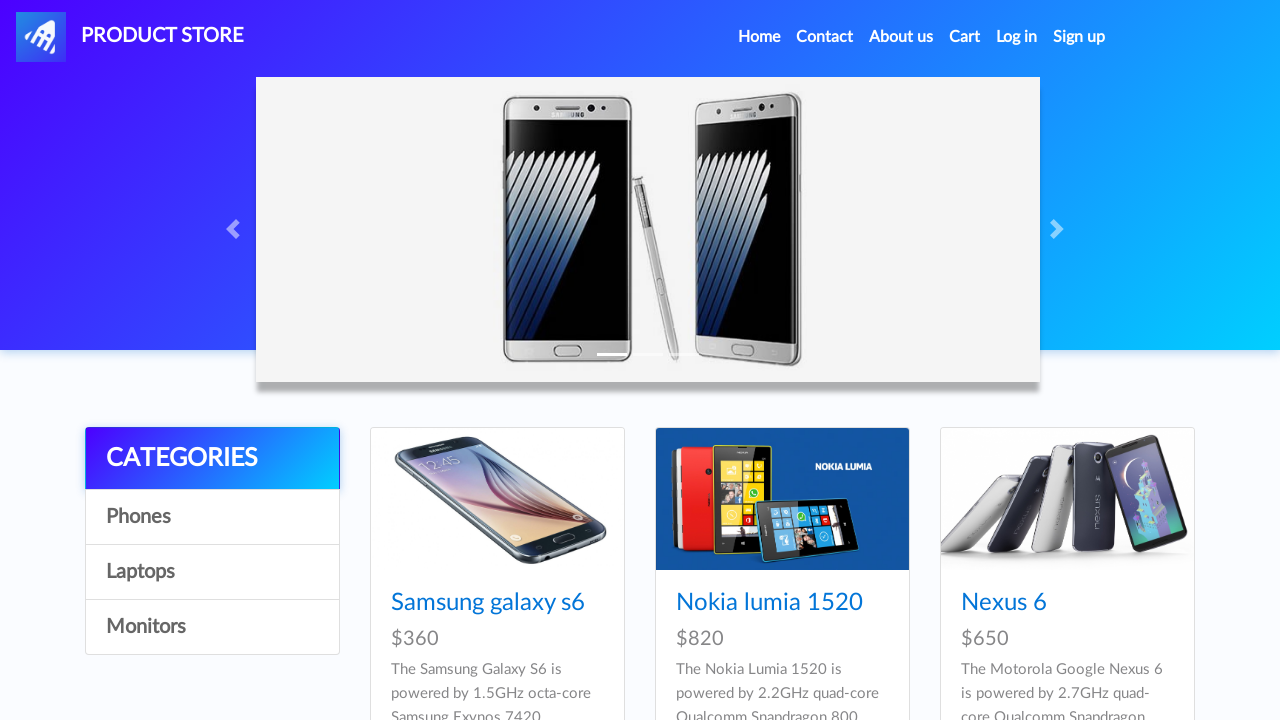

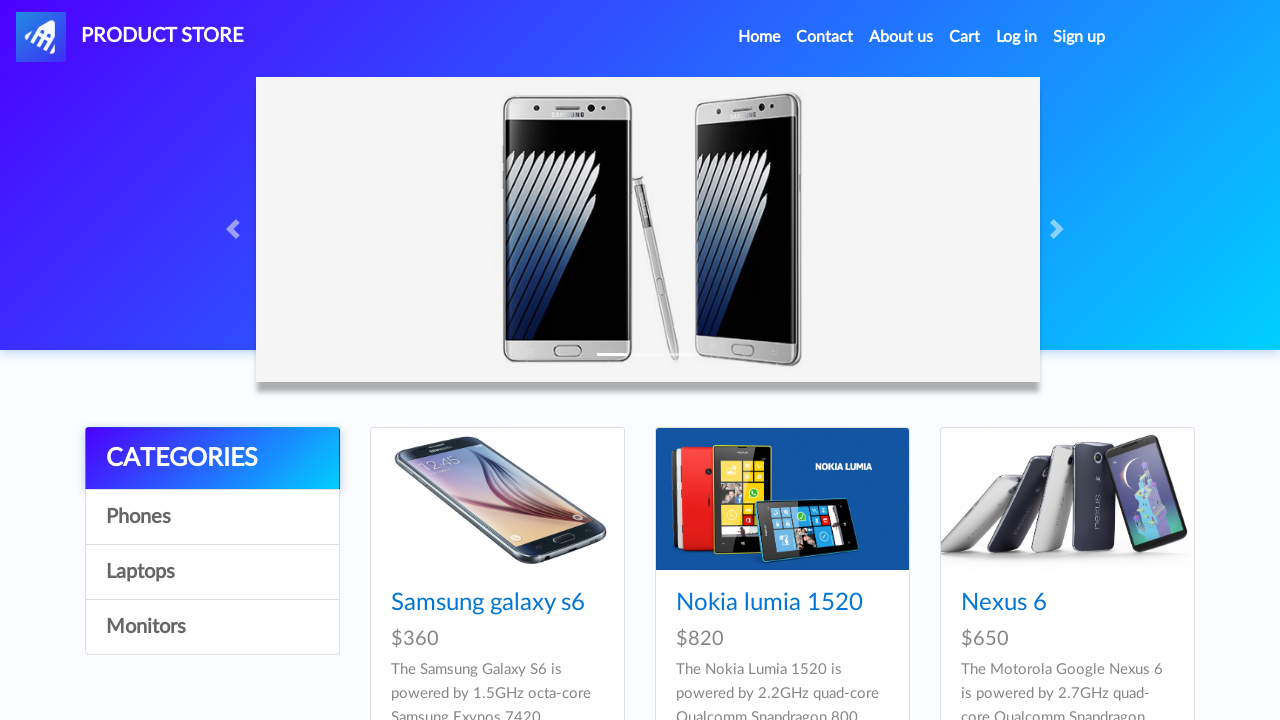